Tests form interaction using relative locators to find and interact with various form elements including input fields, checkboxes, and radio buttons

Starting URL: https://rahulshettyacademy.com/angularpractice/

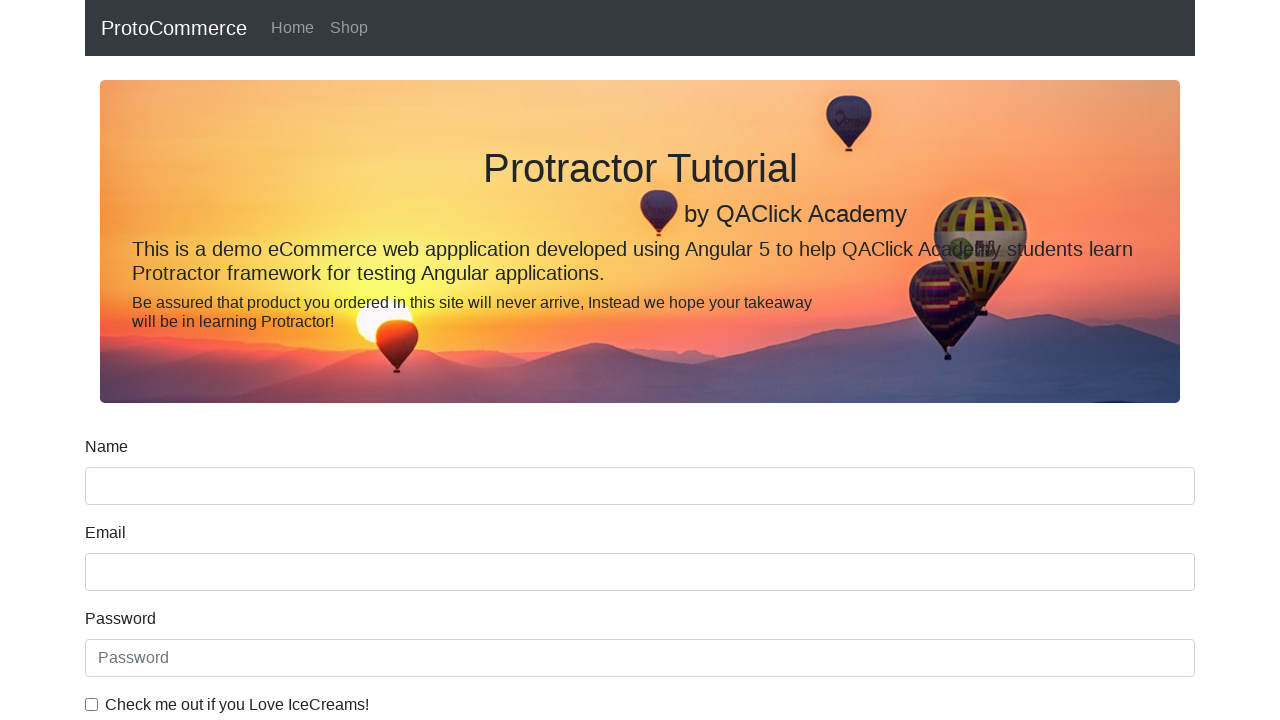

Located email input field
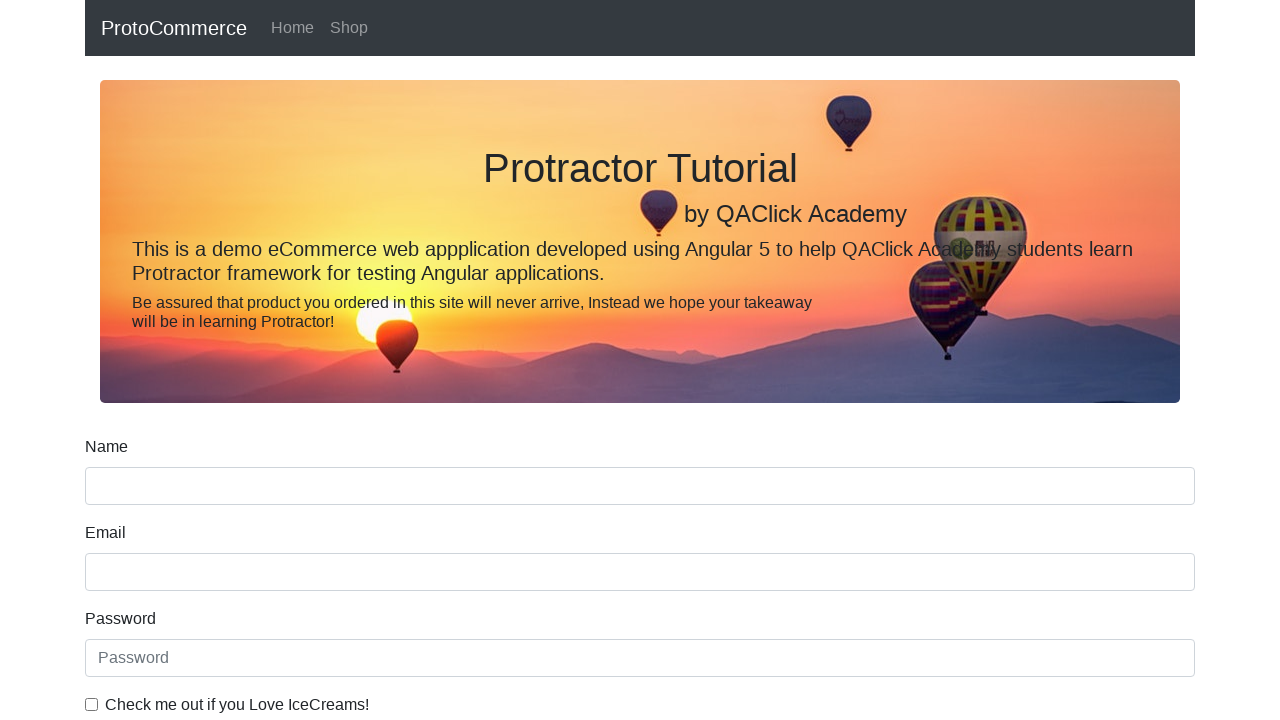

Located label above email field
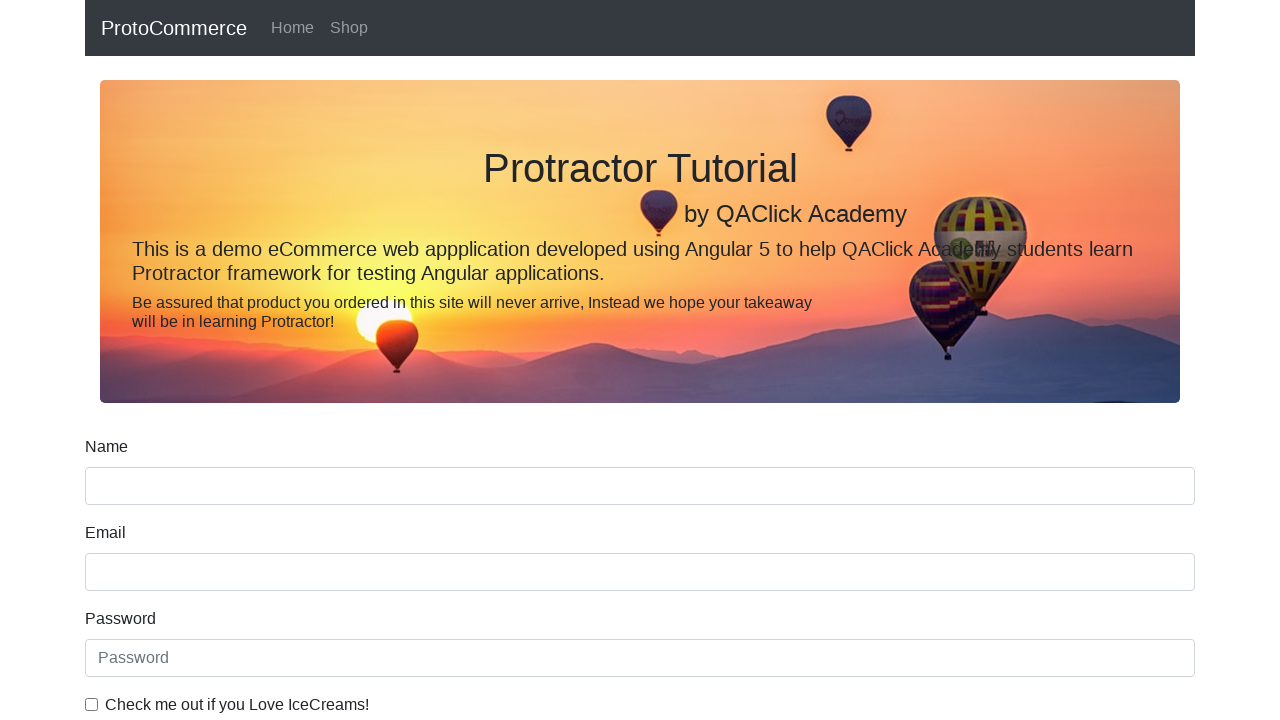

Located name input field
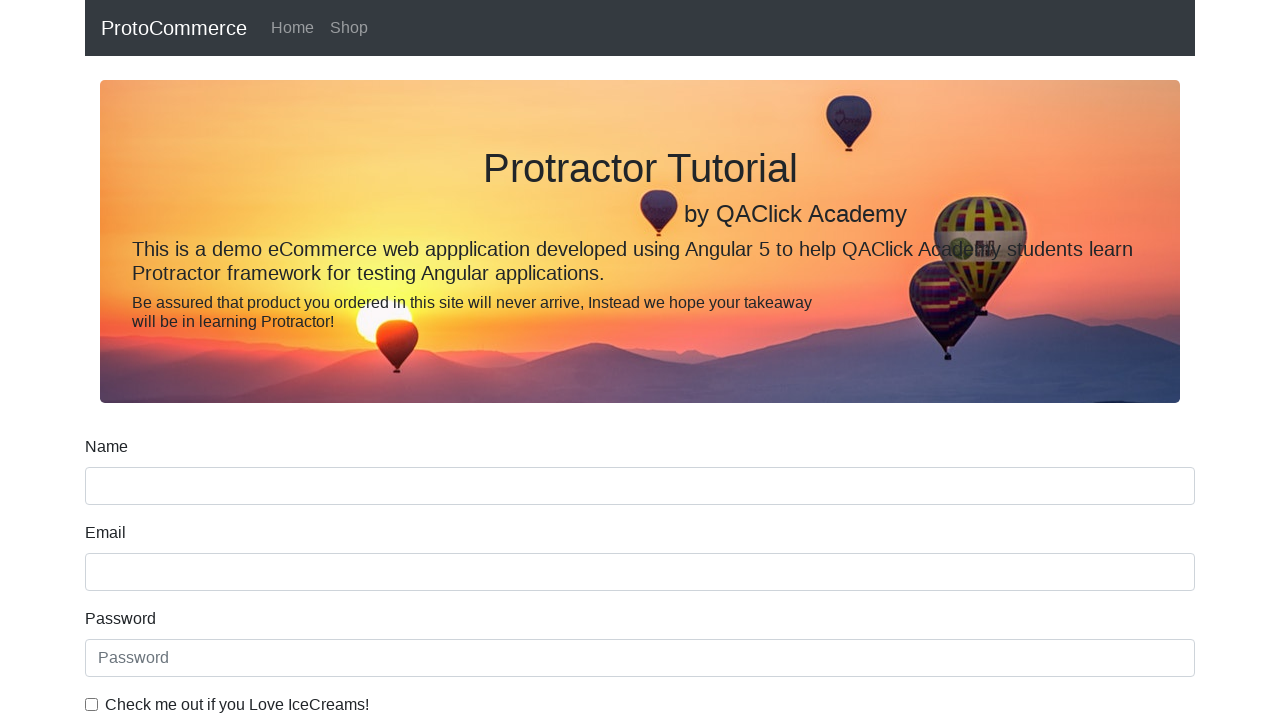

Filled email field with 'hey@test.com' on input[name='email']
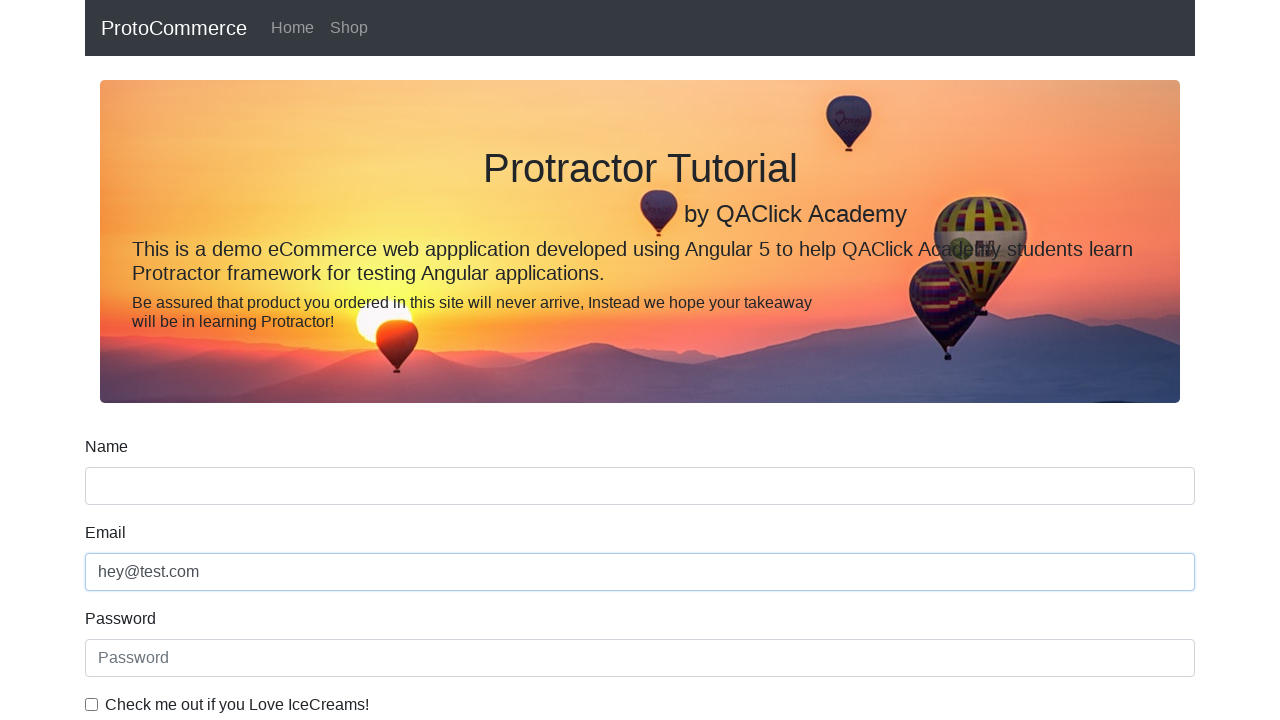

Located checkbox label 'Check me out if you Love IceCreams!'
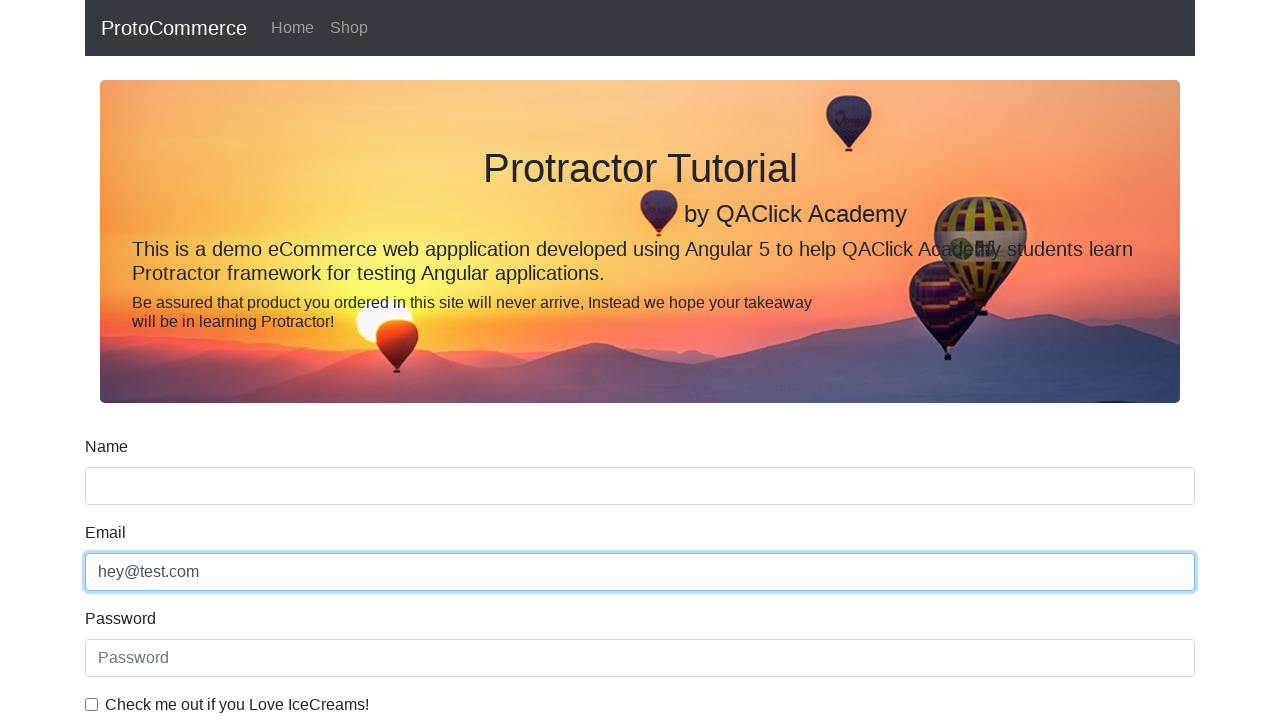

Clicked ice cream checkbox at (92, 704) on #exampleCheck1
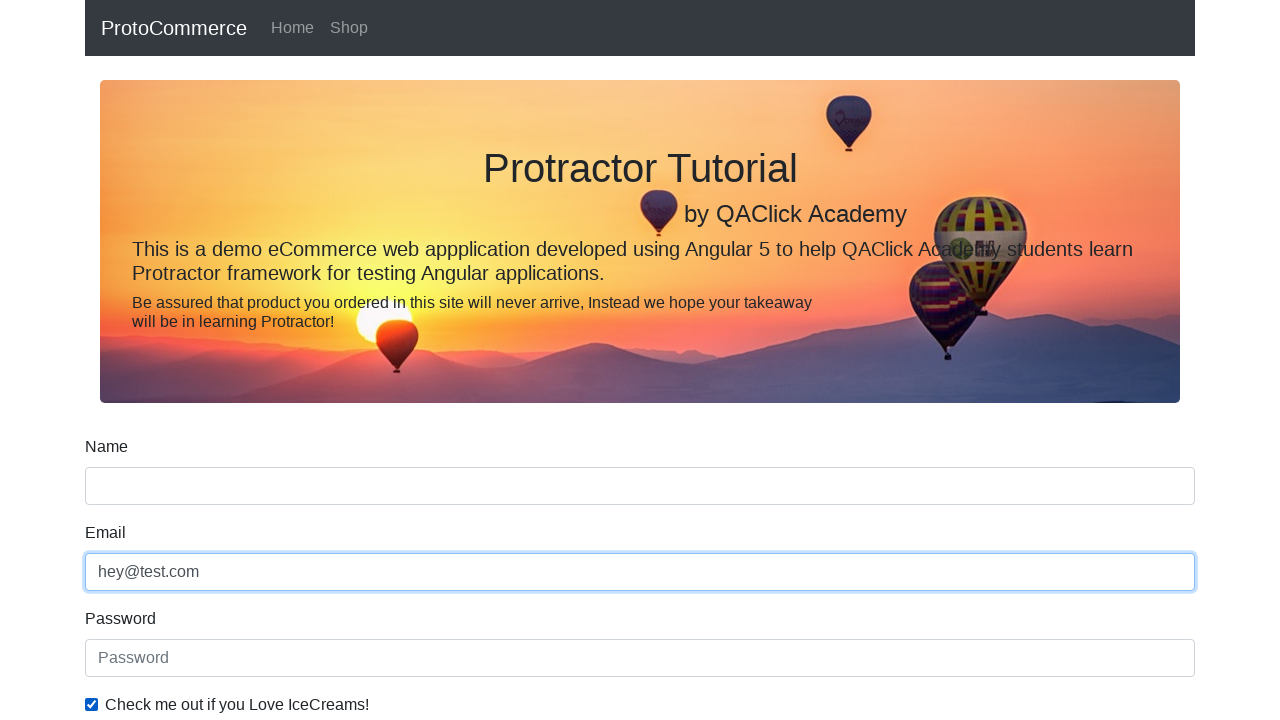

Located student radio button label
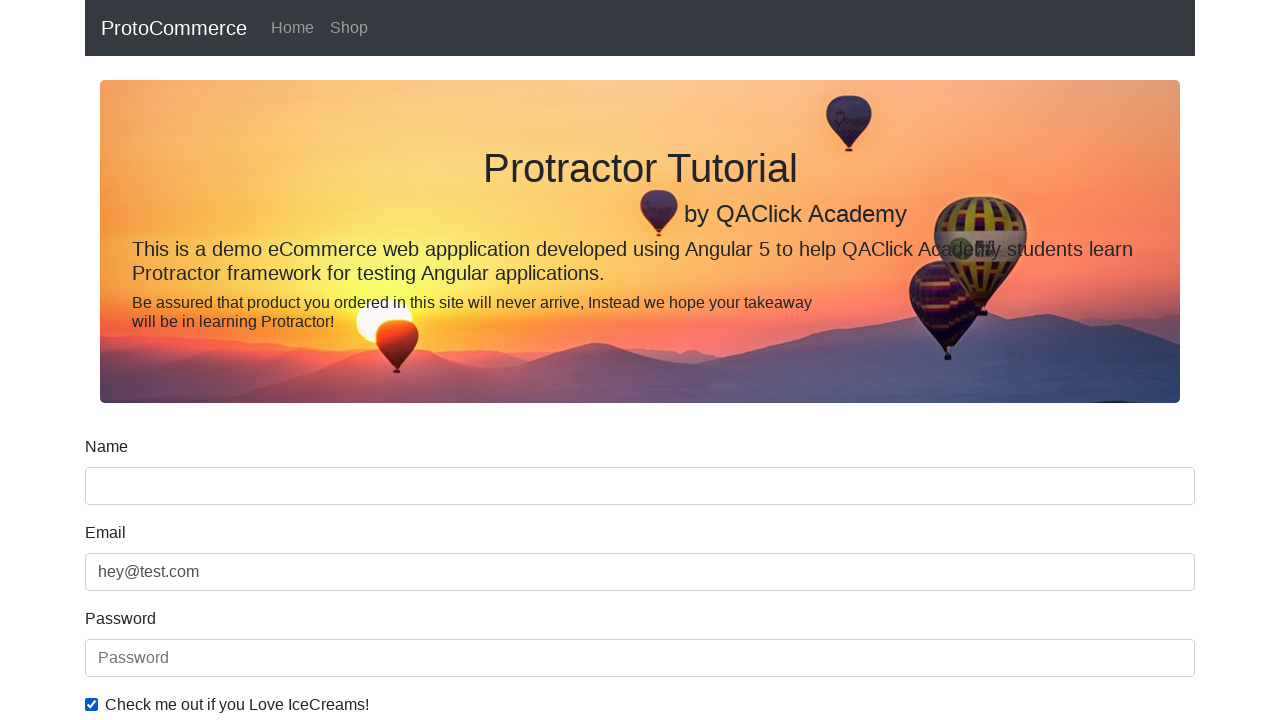

Clicked student radio button at (326, 360) on #inlineRadio2
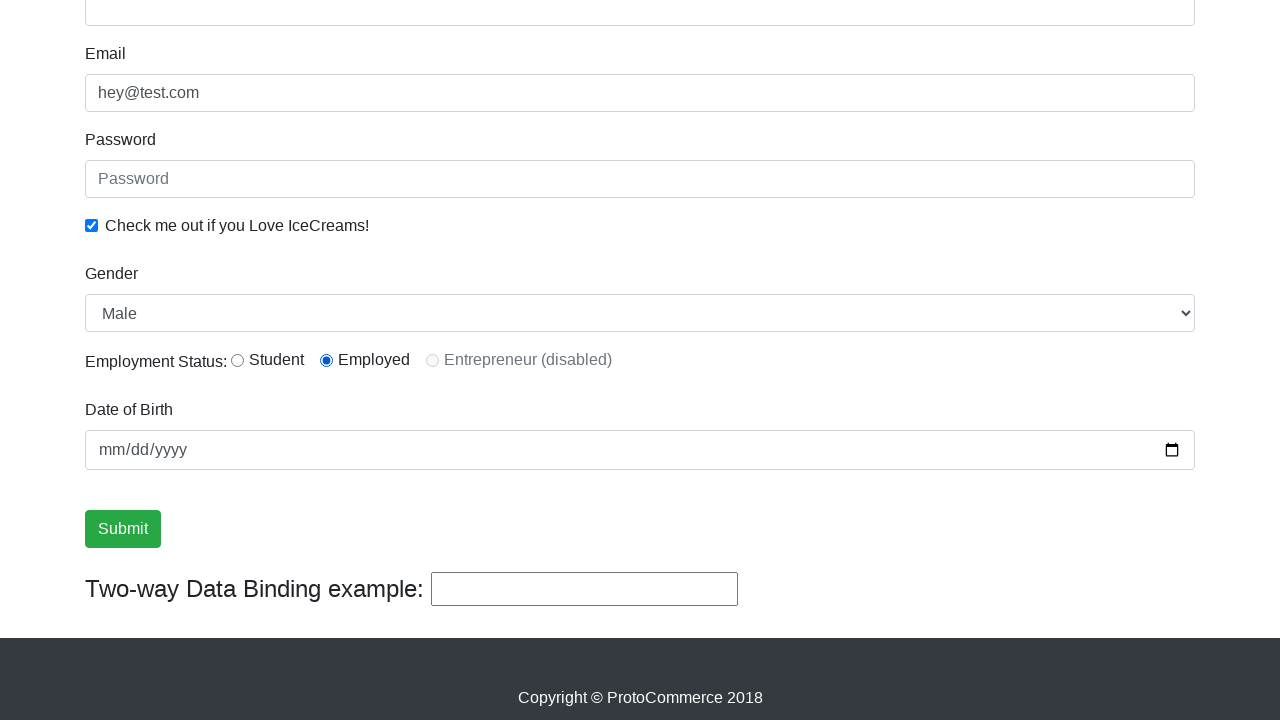

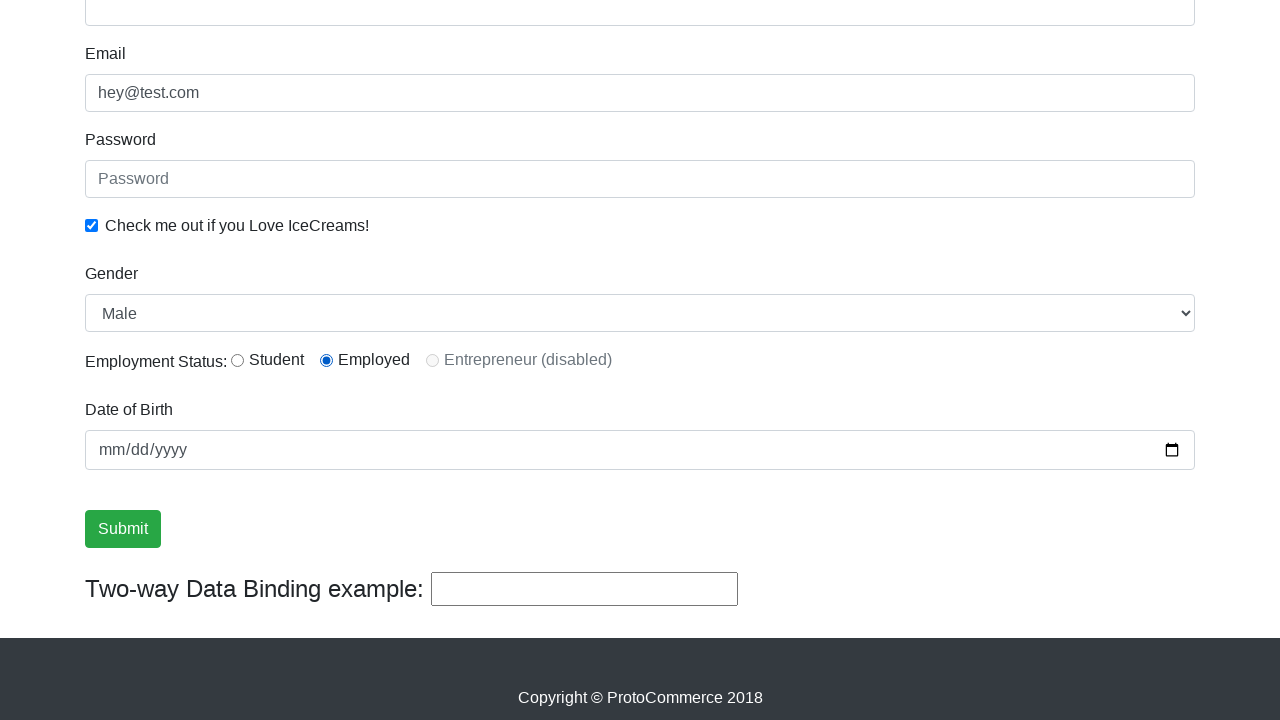